Tests geolocation override functionality by setting fake coordinates (Eiffel Tower in Paris), then clicking a button to retrieve and display those coordinates on a test page.

Starting URL: https://bonigarcia.dev/selenium-webdriver-java/geolocation.html

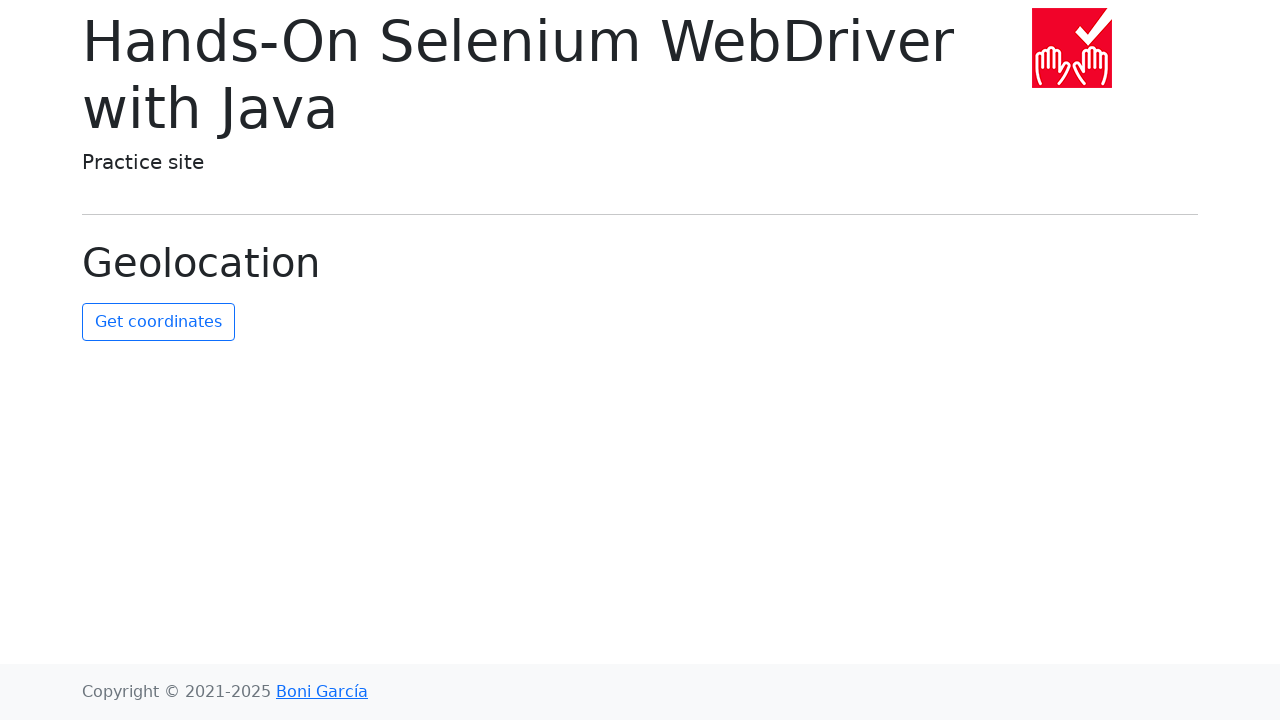

Set geolocation override to Eiffel Tower coordinates (48.8584°N, 2.2945°E)
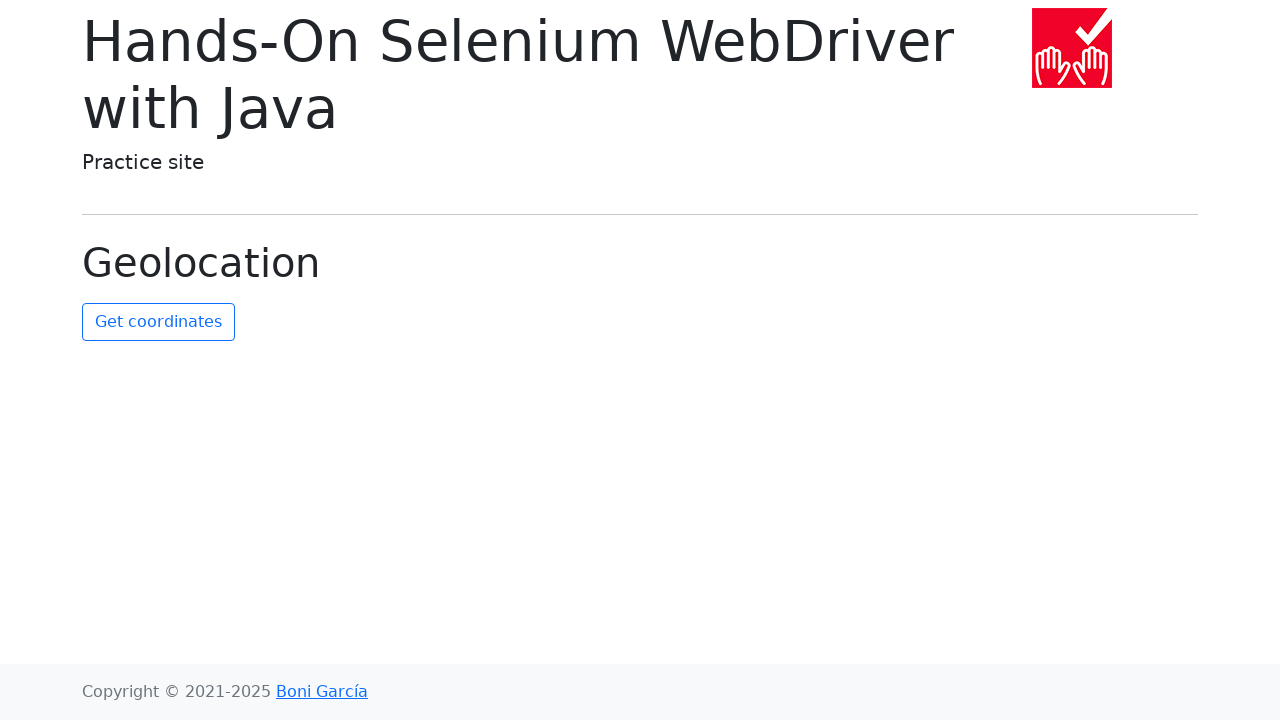

Granted geolocation permission to the page
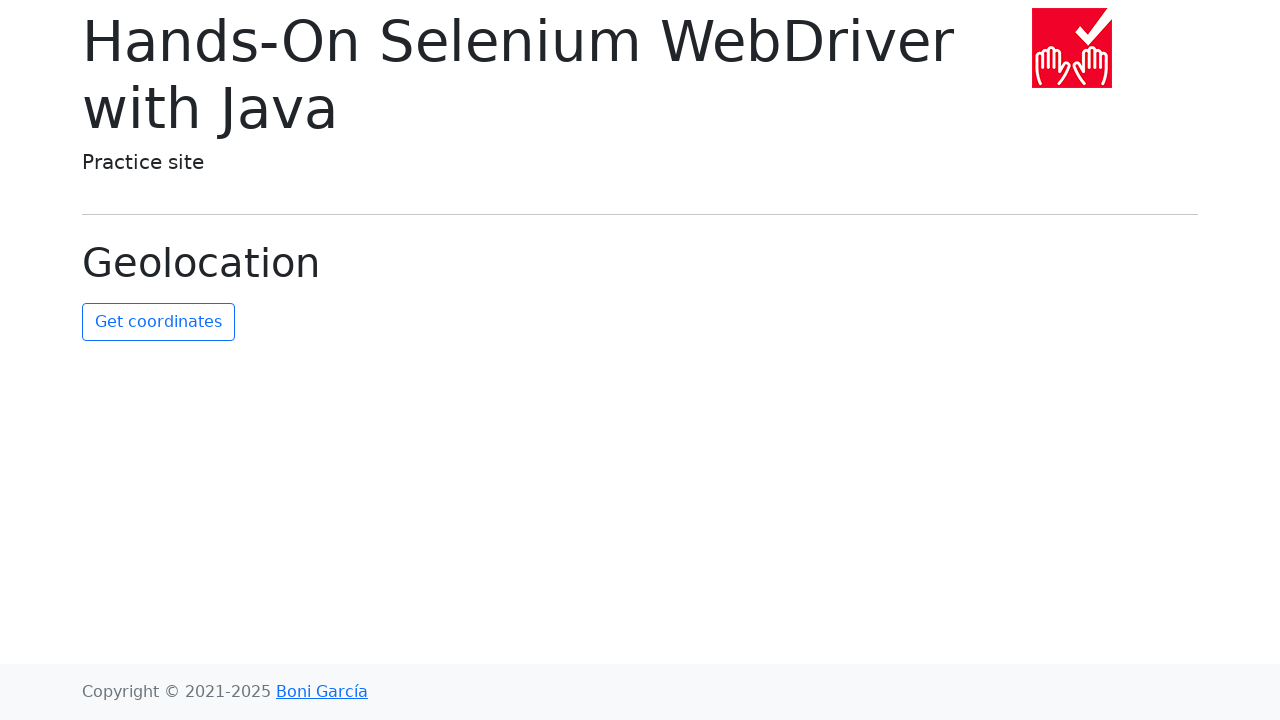

Reloaded page to apply geolocation override
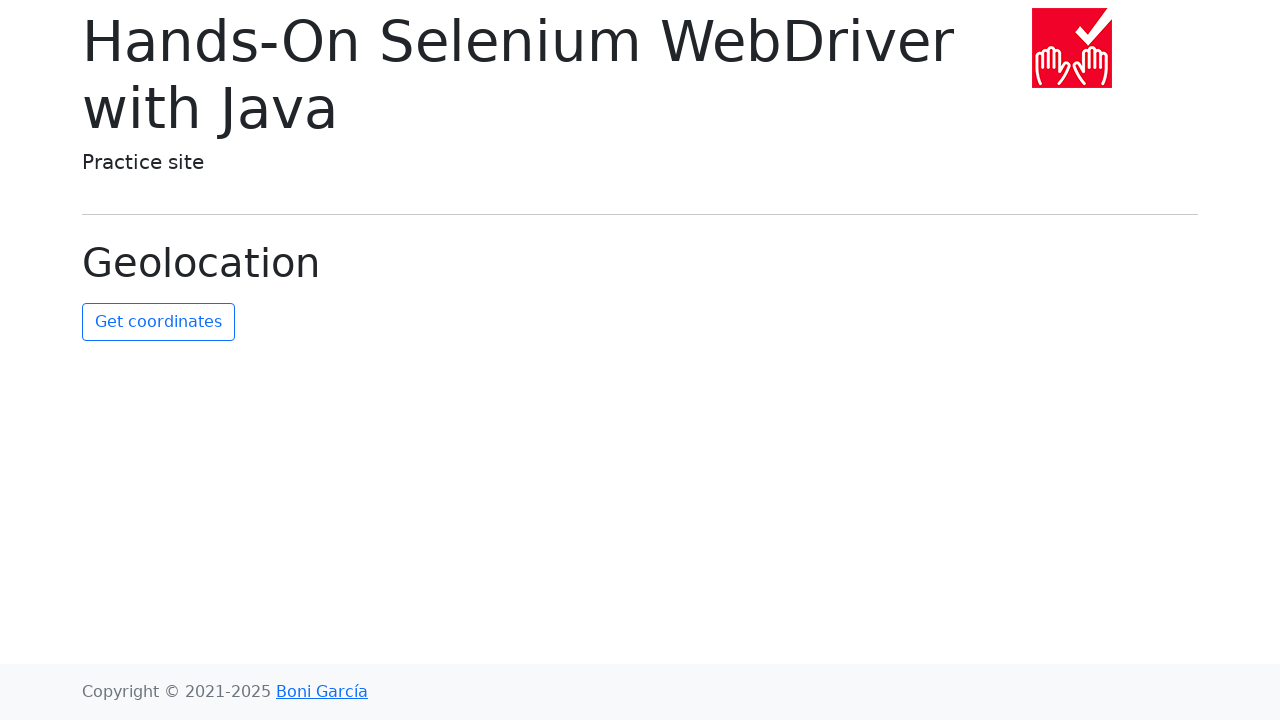

Clicked 'Get Coordinates' button to retrieve geolocation data at (158, 322) on #get-coordinates
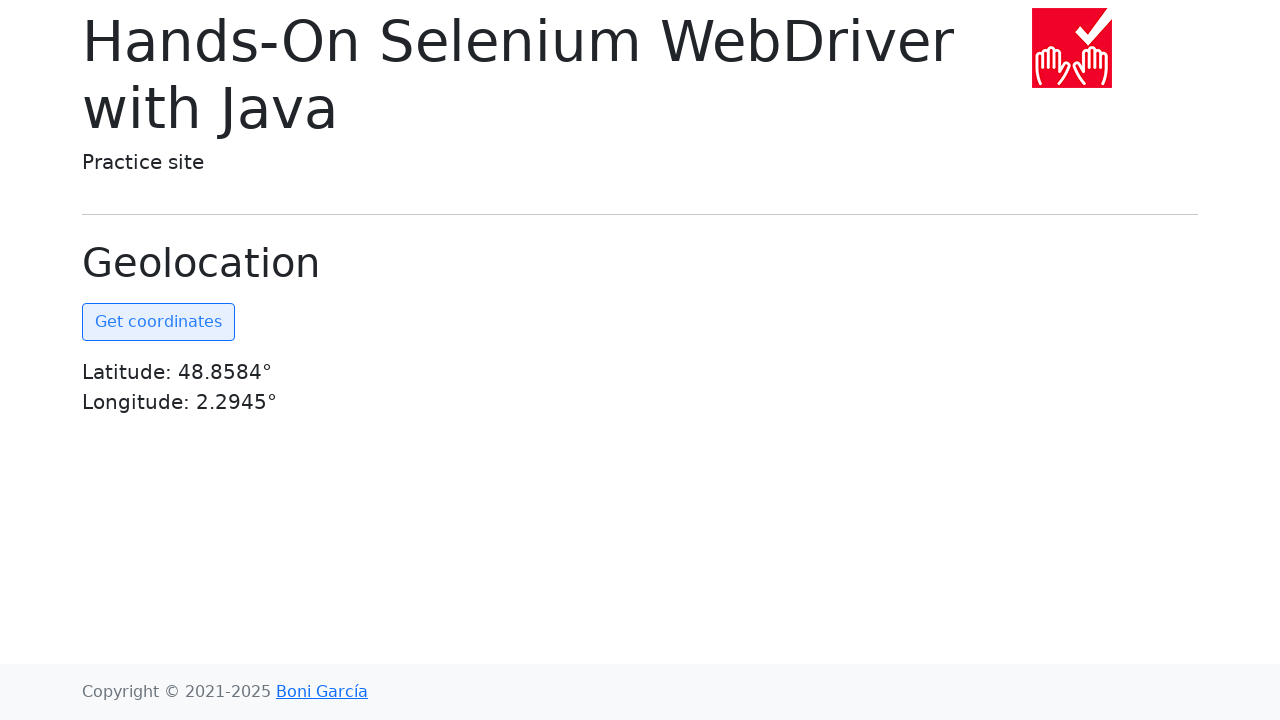

Coordinates displayed on the page
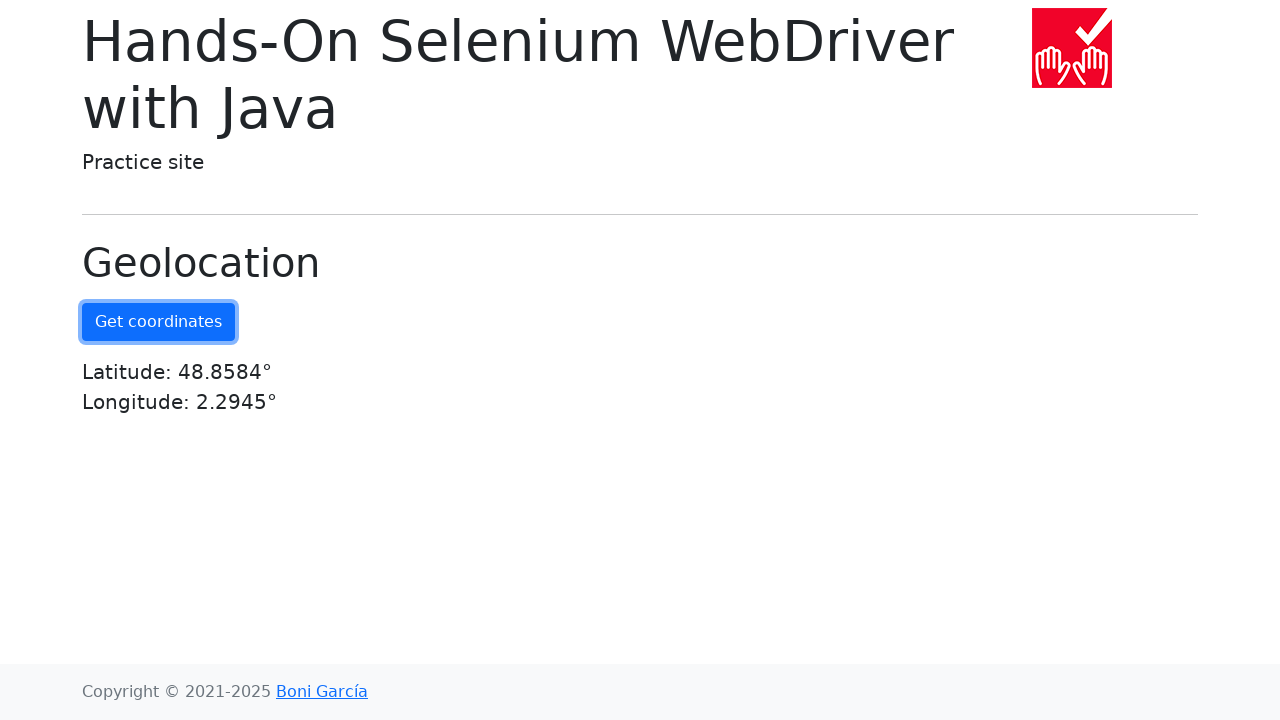

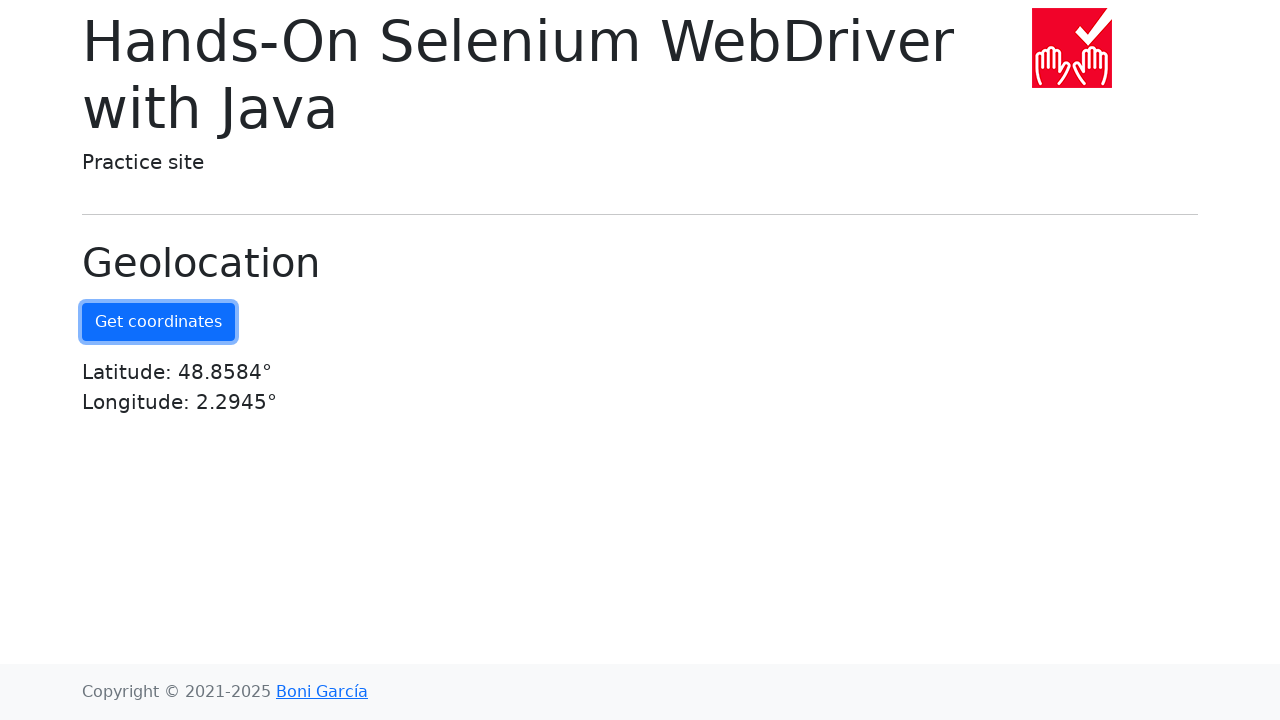